Navigates to the COVID-19 India tracking website and verifies that the data table is displayed on the page.

Starting URL: https://www.covid19india.org/

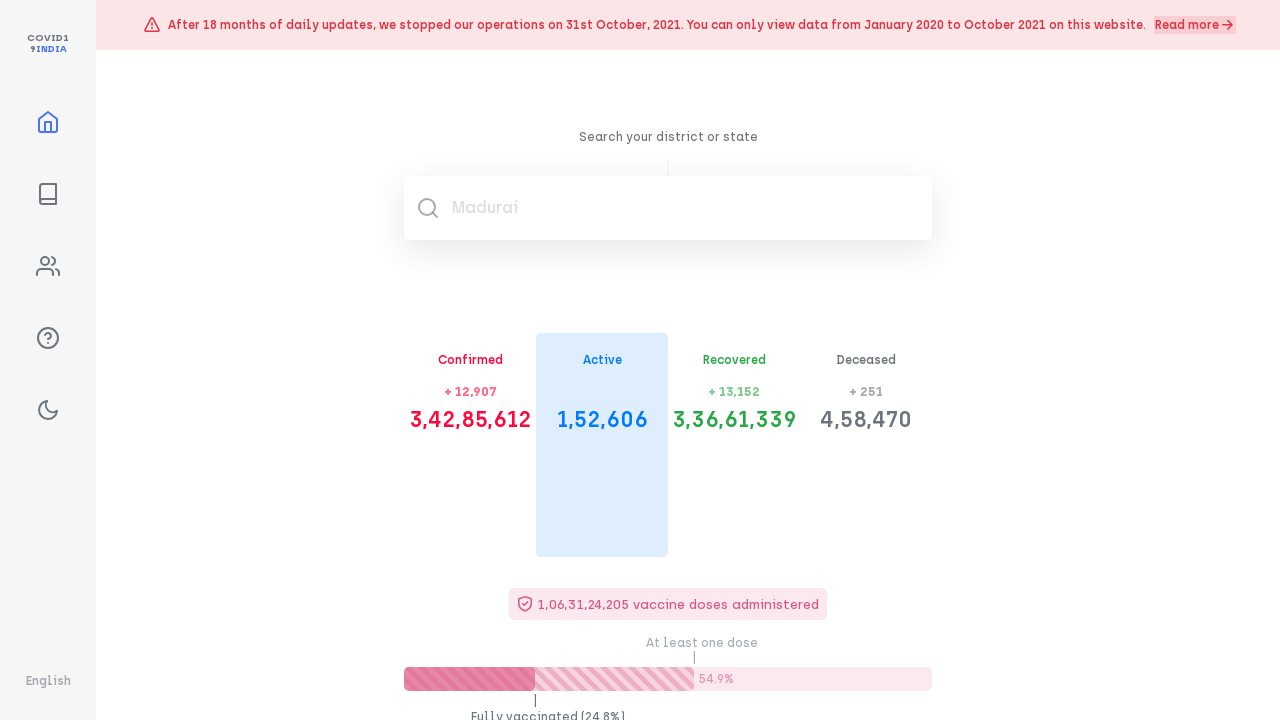

COVID-19 data table loaded successfully
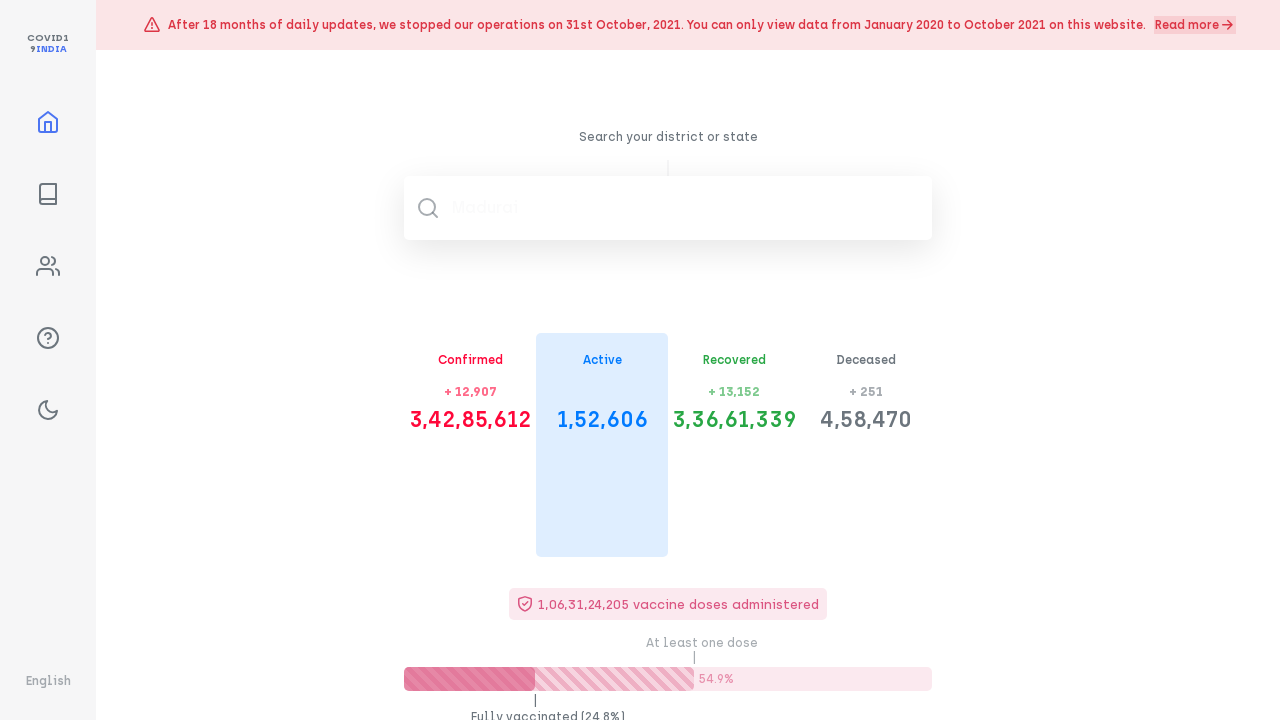

Table rows are present on the page
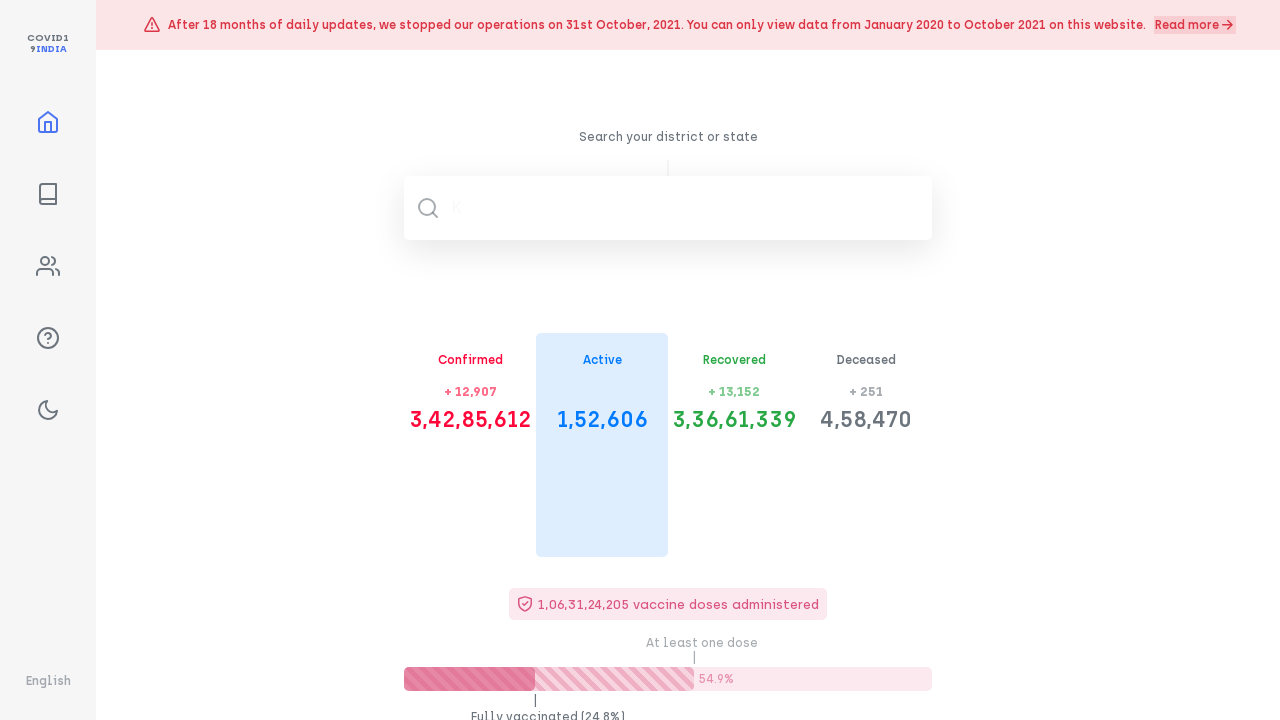

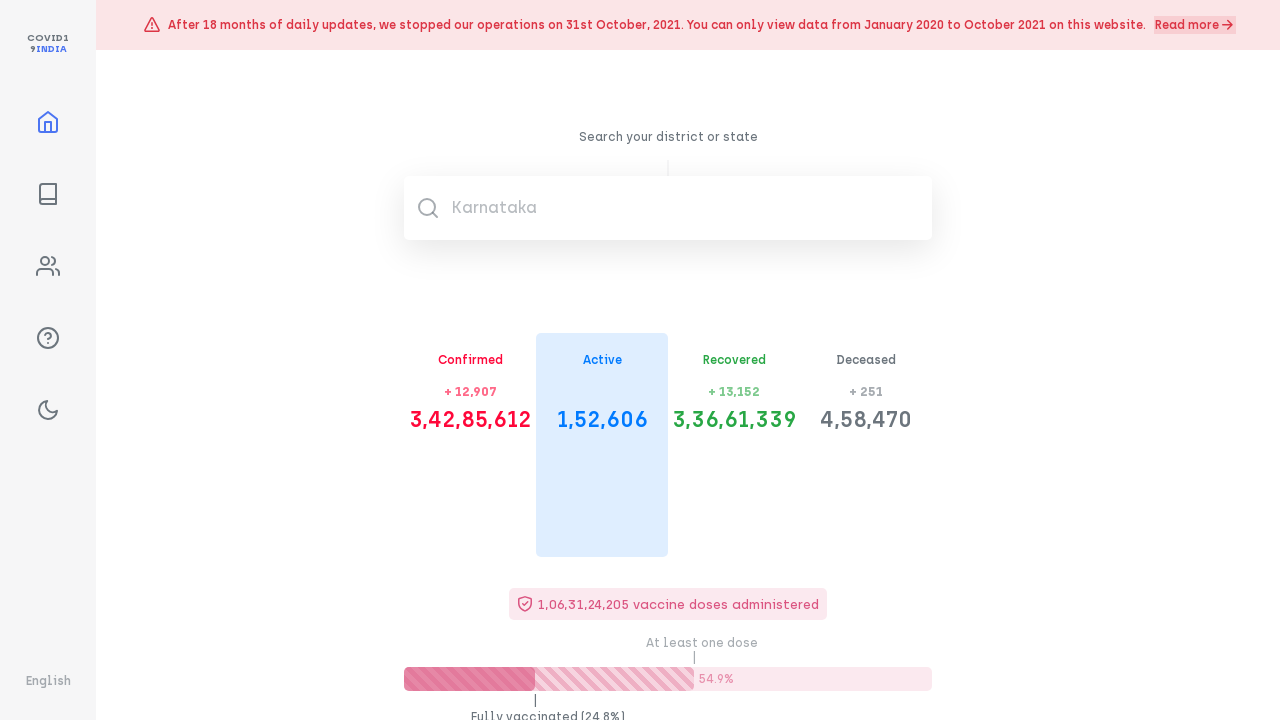